Tests dynamic loading where an element is rendered after a loading bar completes, clicks a start button, waits for the element to appear, and verifies the text content.

Starting URL: https://the-internet.herokuapp.com/dynamic_loading/2

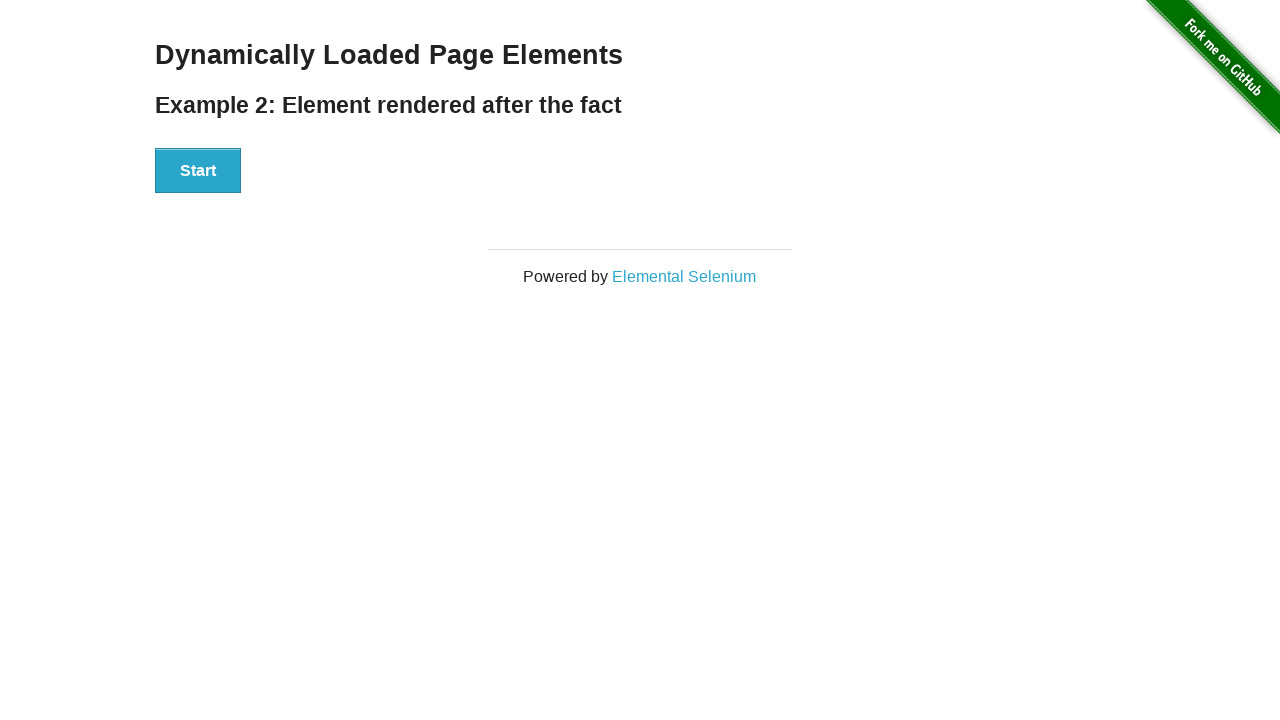

Clicked the Start button to initiate dynamic loading at (198, 171) on #start button
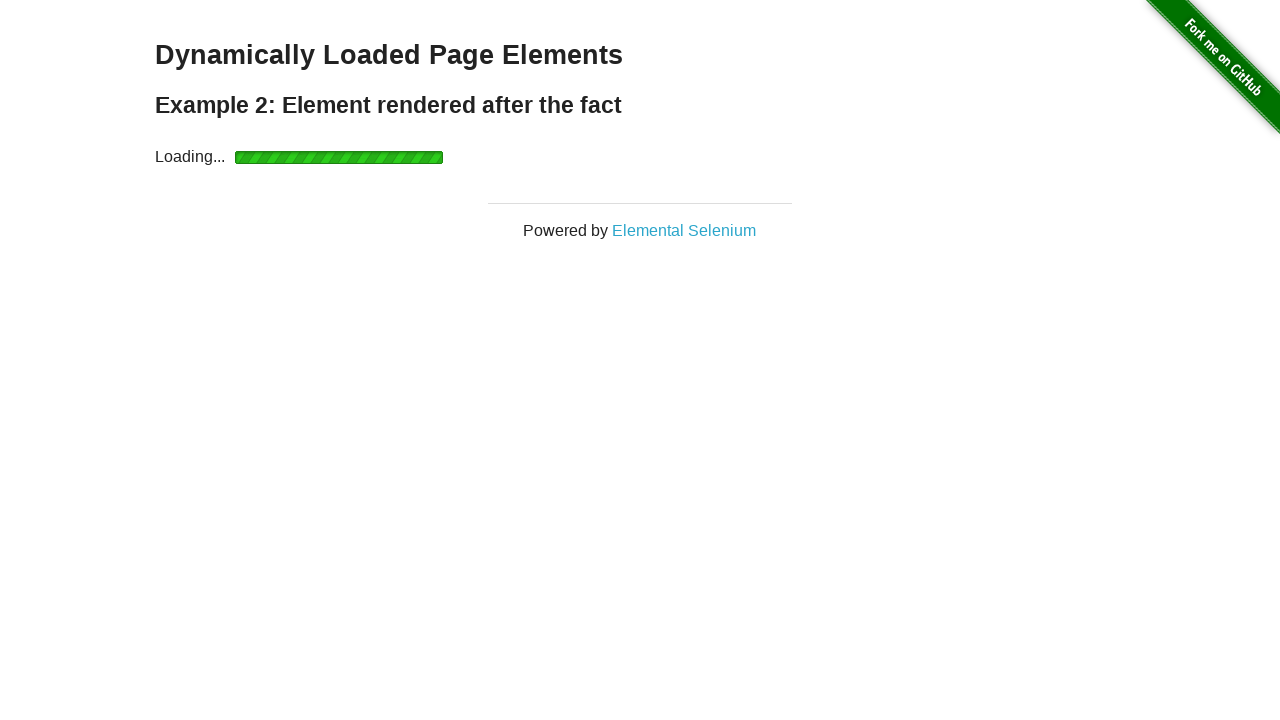

Waited for the finish element to appear after loading bar completed
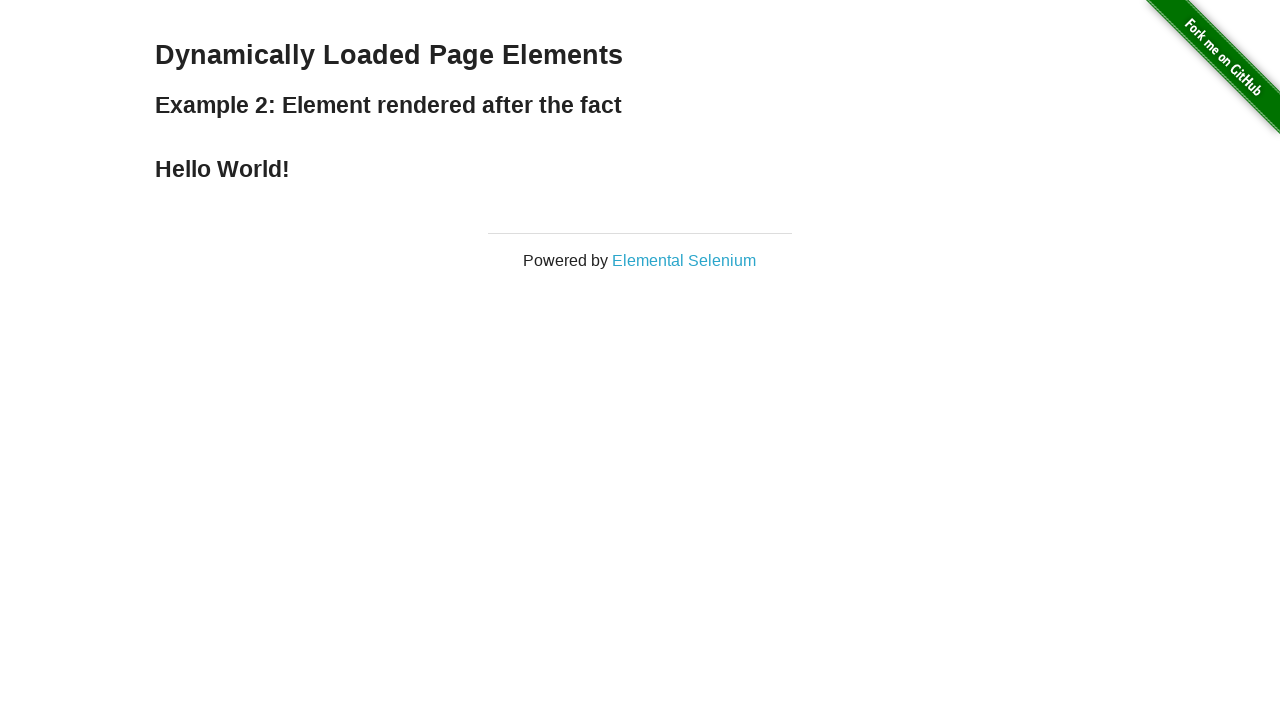

Verified that the finish element contains 'Hello World!' text
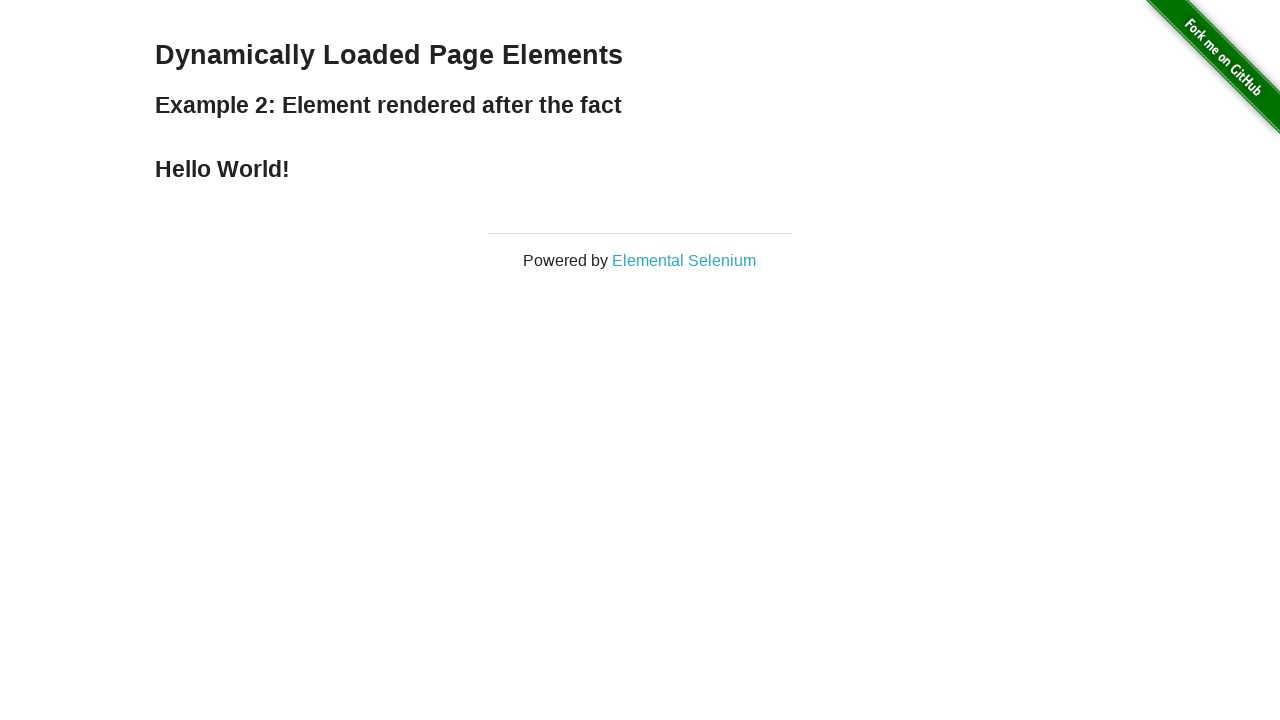

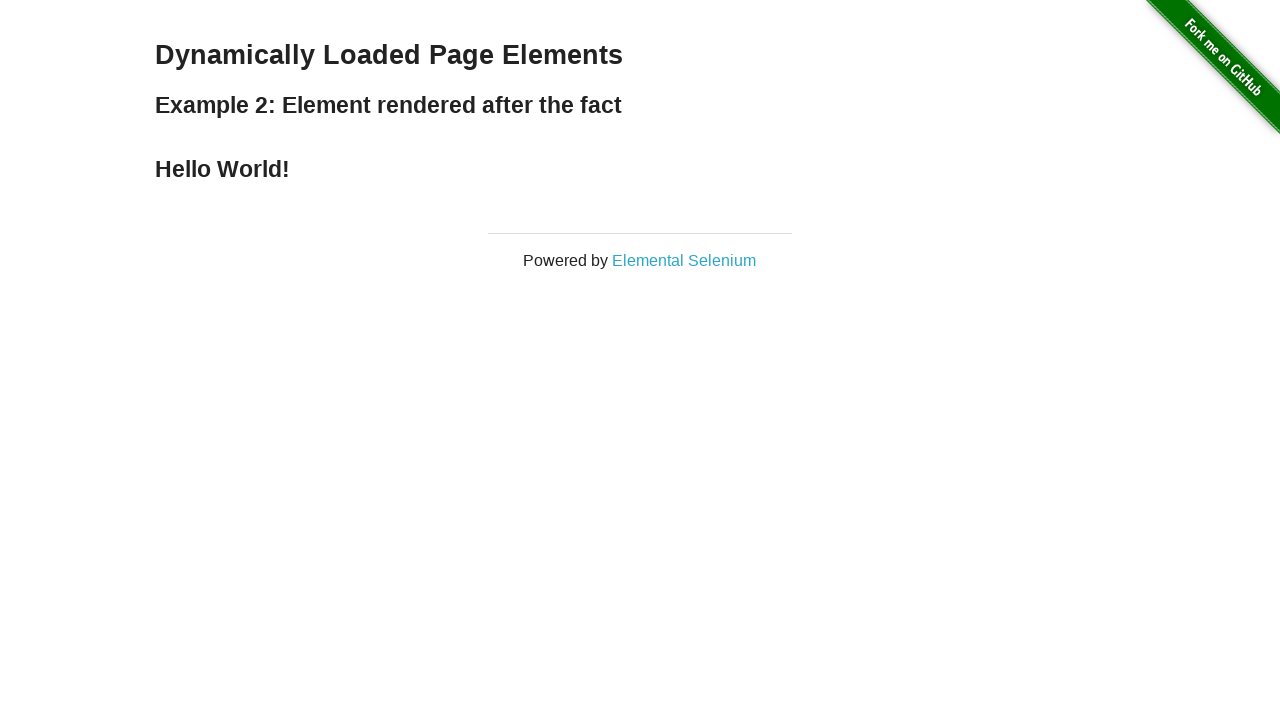